Navigates to Ukrainian alerts map and verifies that map labels with alert status are displayed

Starting URL: https://alerts.in.ua

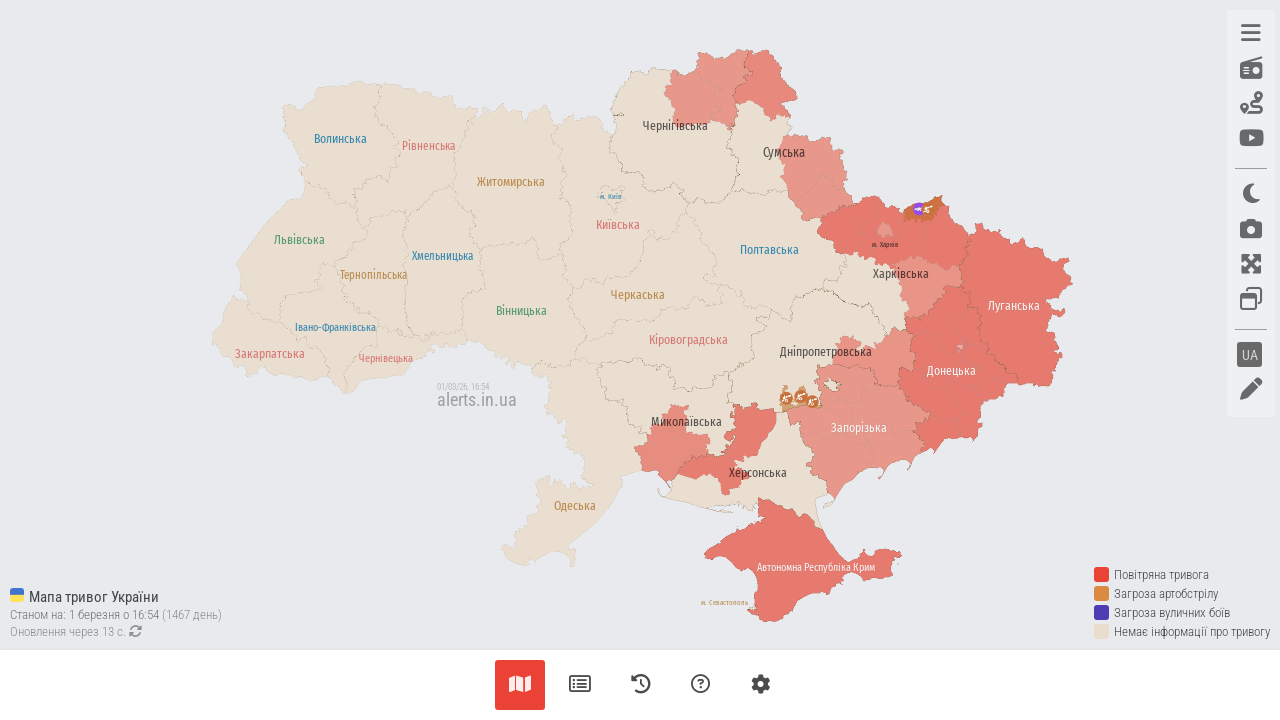

Waited for map labels with alert status to load on Ukrainian alerts map
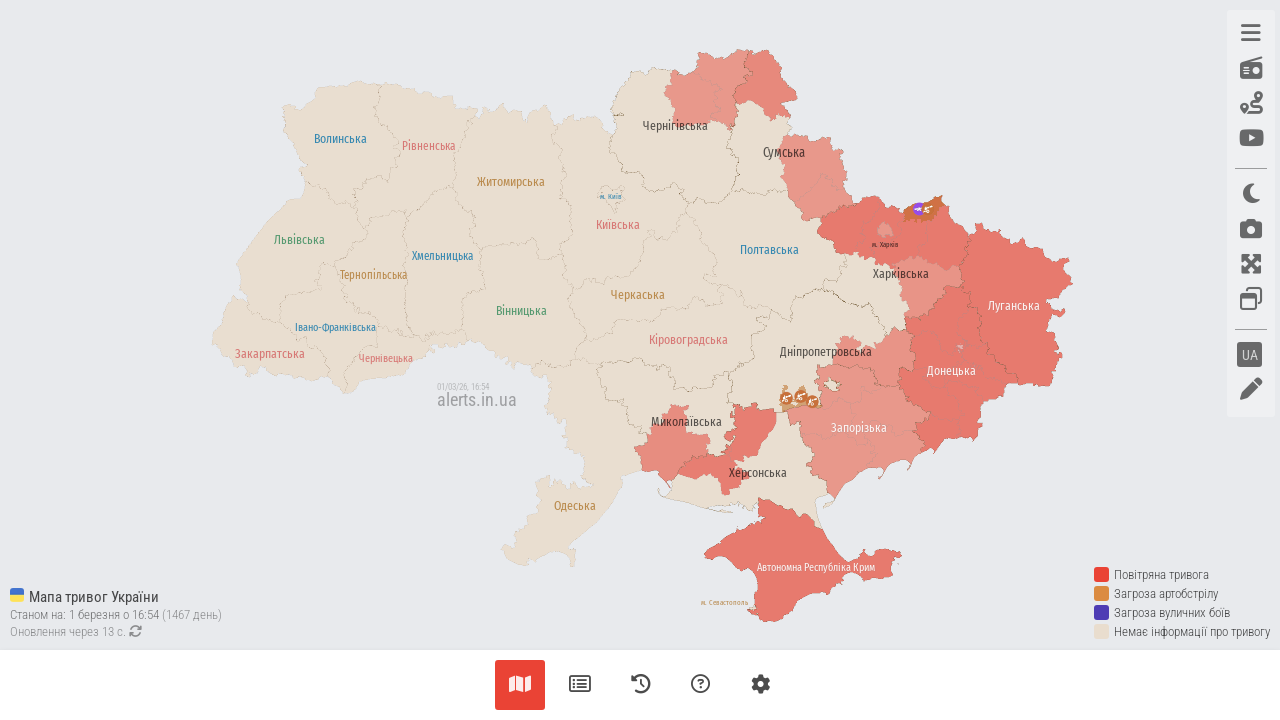

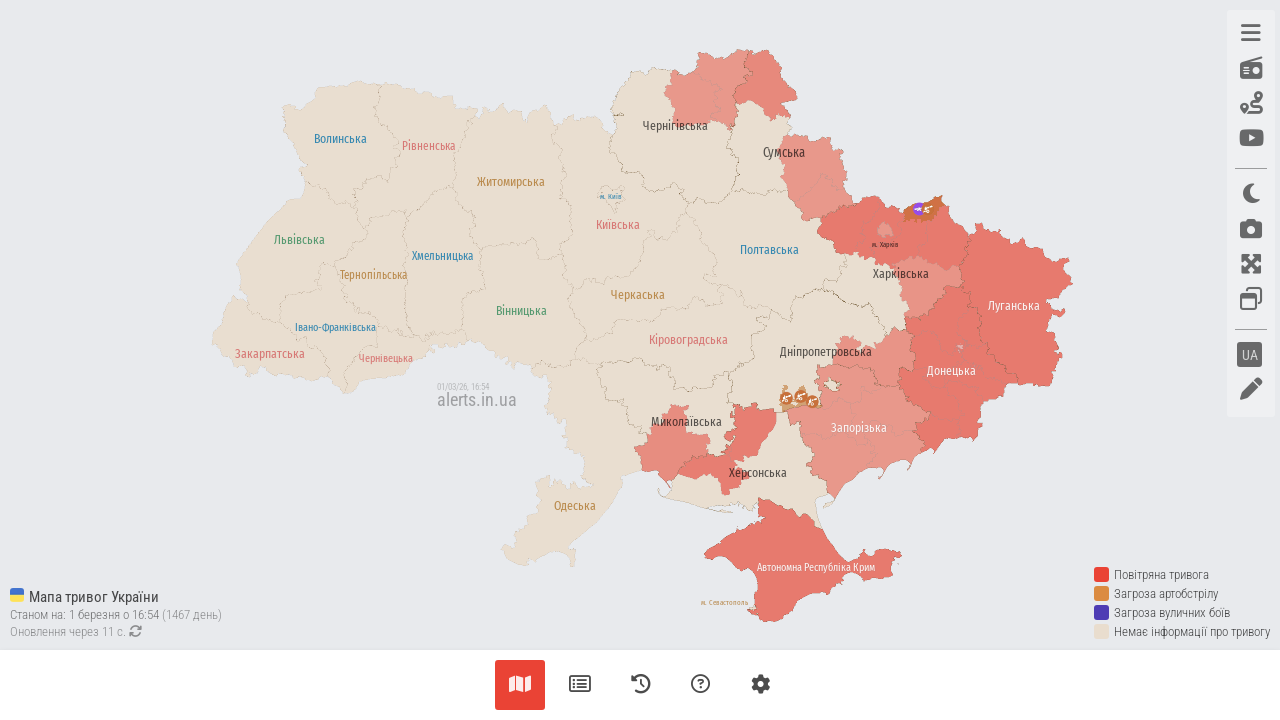